Tests JavaScript alert handling by navigating to the JavaScript Alerts page, triggering an alert, and accepting it

Starting URL: https://the-internet.herokuapp.com/

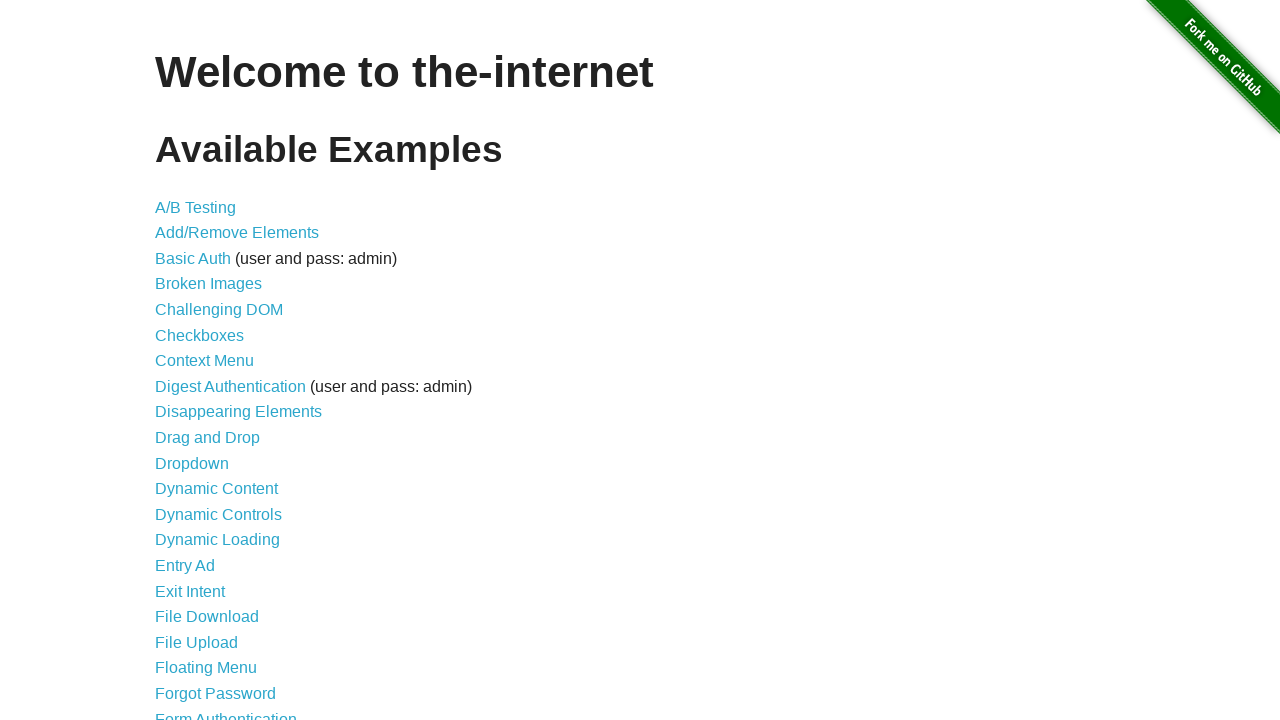

Clicked on JavaScript Alerts link at (214, 361) on text=JavaScript Alerts
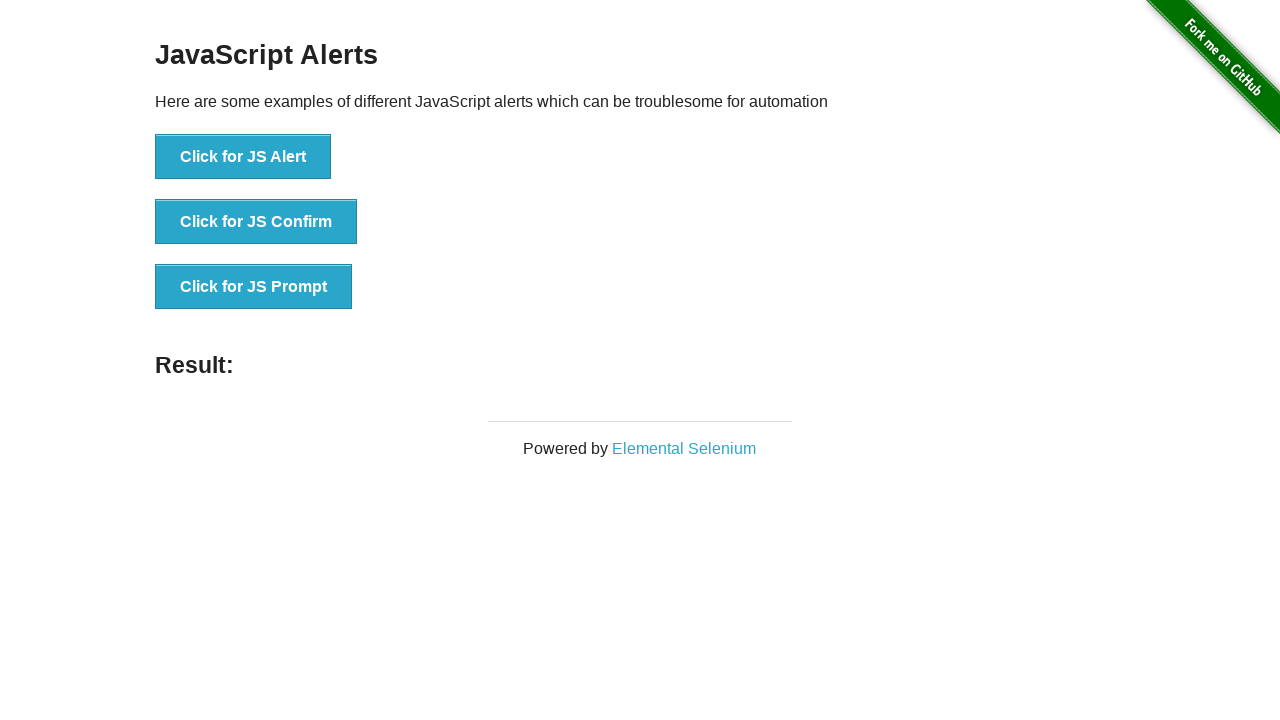

Clicked button to trigger JavaScript alert at (243, 157) on #content > div > ul > li:nth-child(1) > button
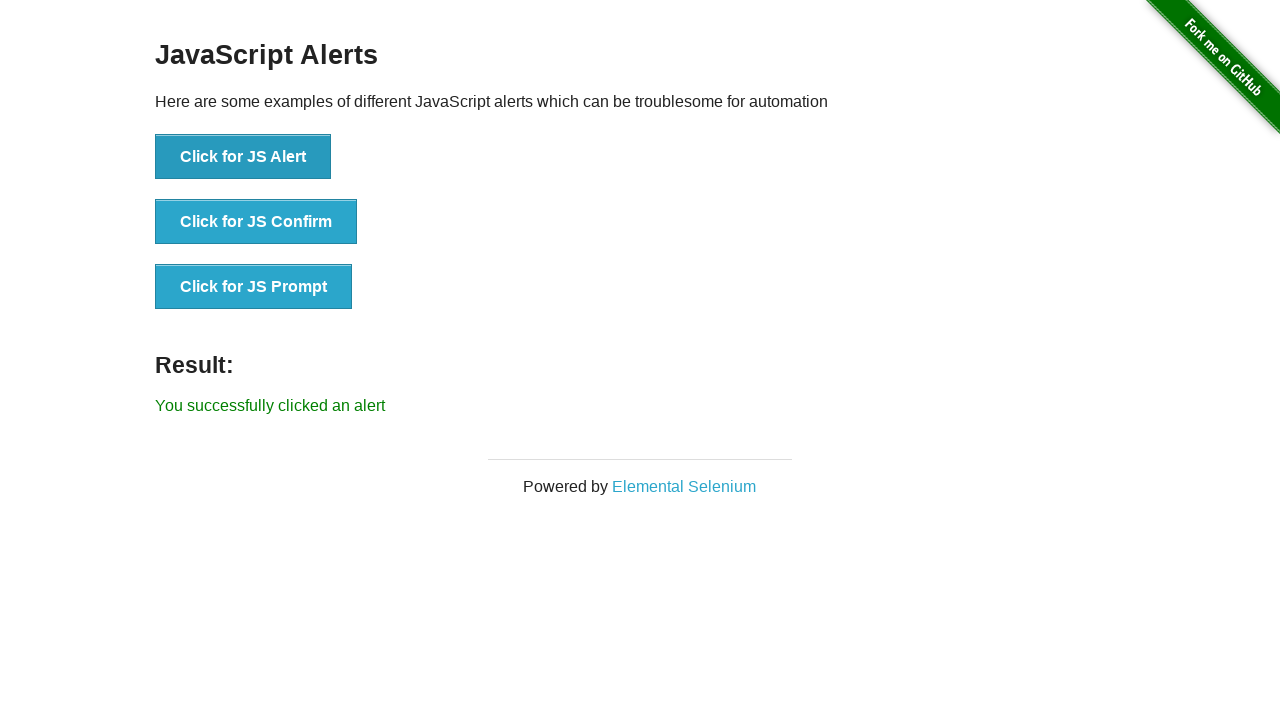

Set up dialog handler to accept alerts
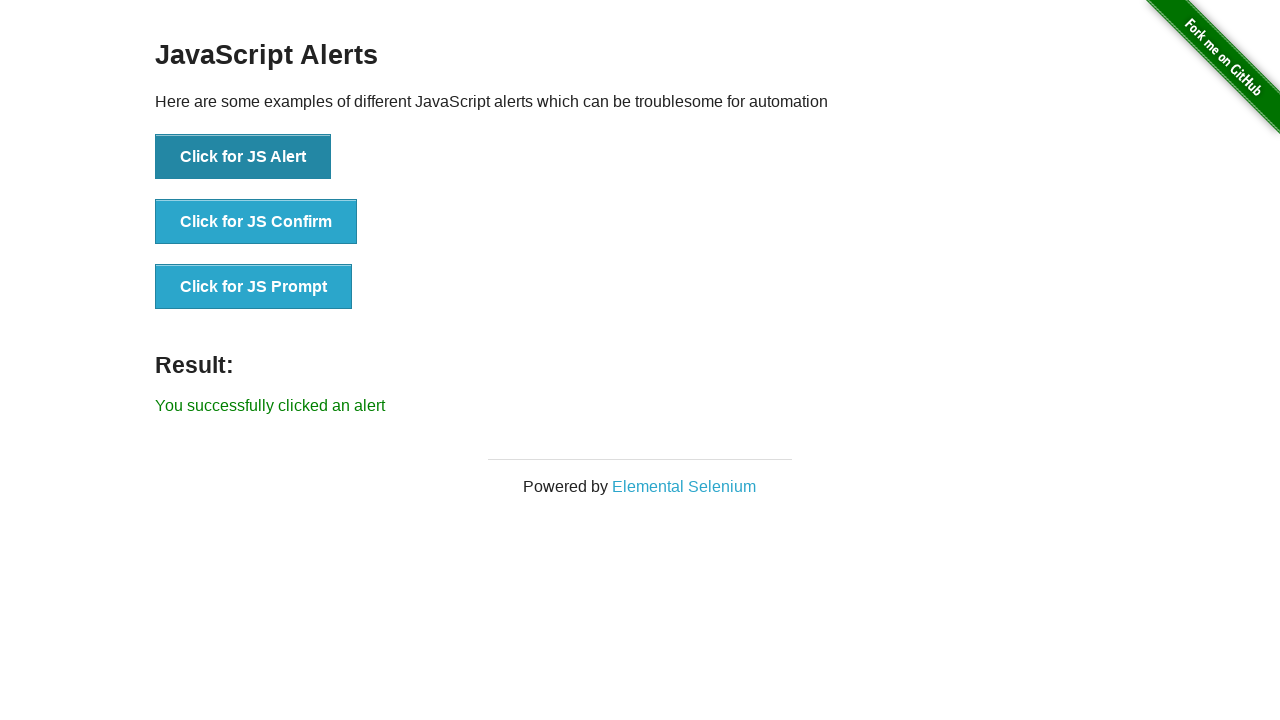

Set up one-time dialog handler to accept next alert
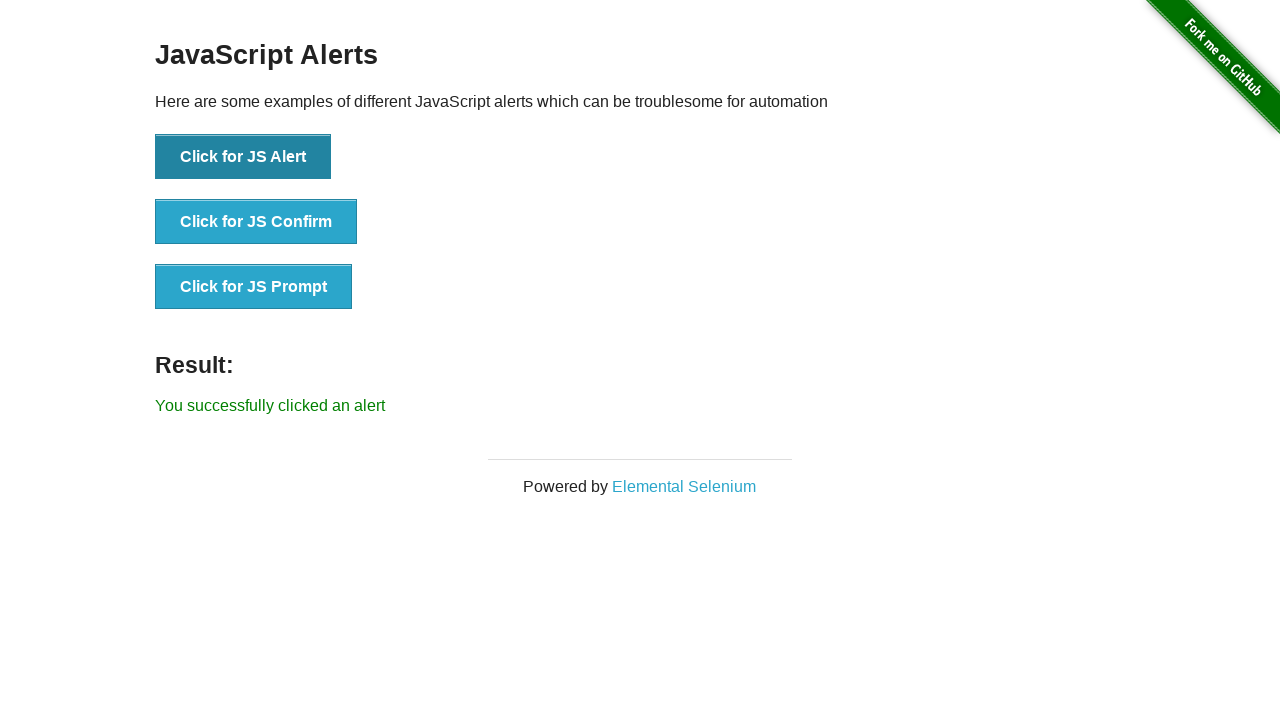

Clicked button to trigger JavaScript alert and accepted it at (243, 157) on #content > div > ul > li:nth-child(1) > button
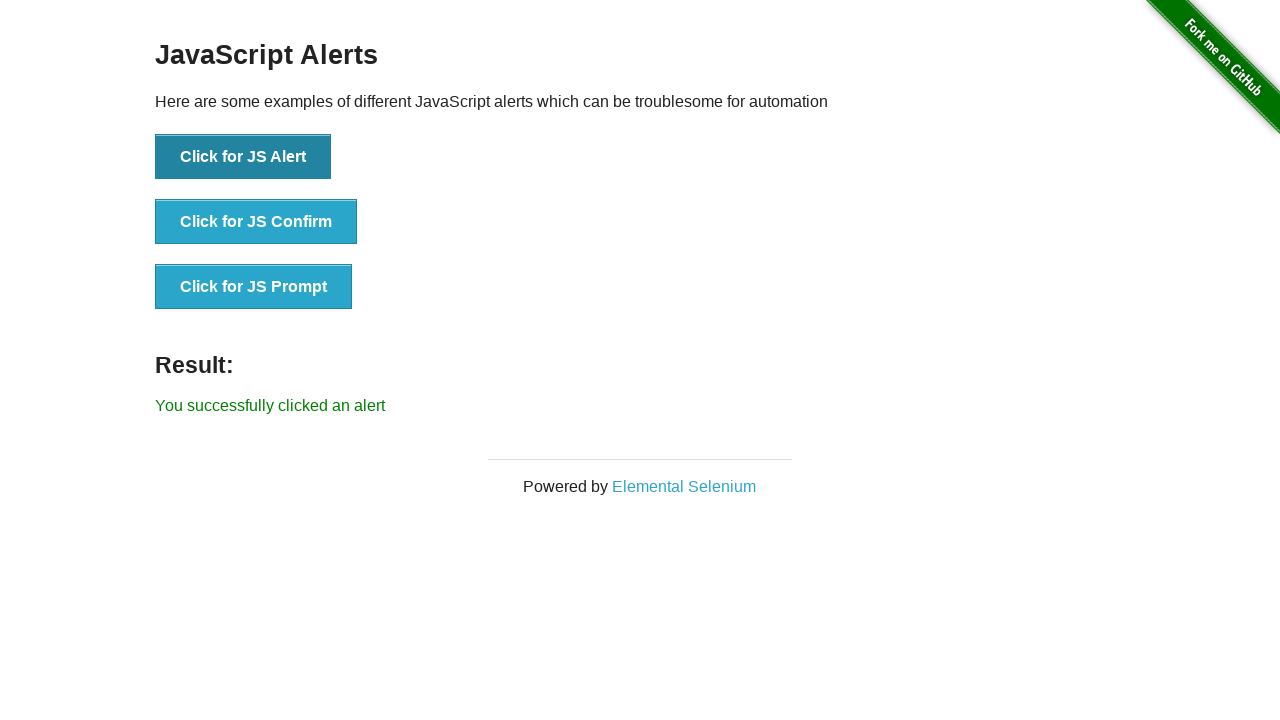

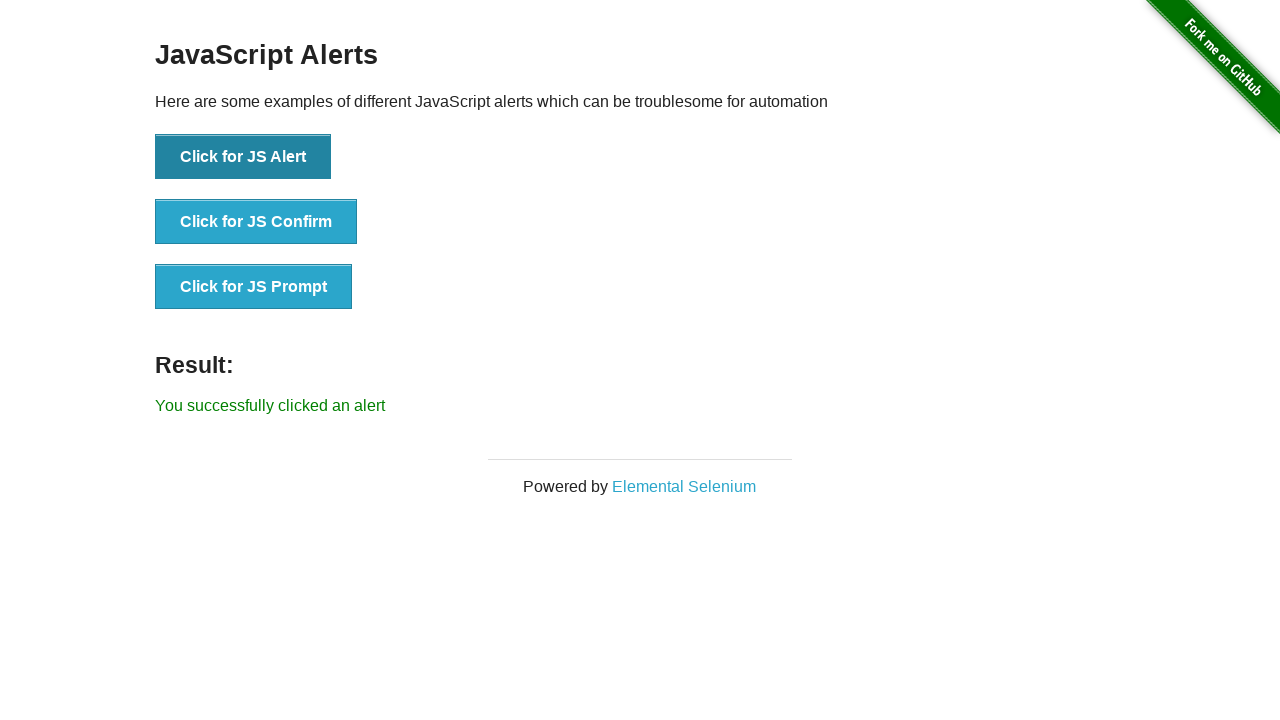